Tests the Contact Us form submission with an invalid email address to verify that an error message is displayed and the form is not submitted.

Starting URL: https://www.automationexercise.com/contact_us

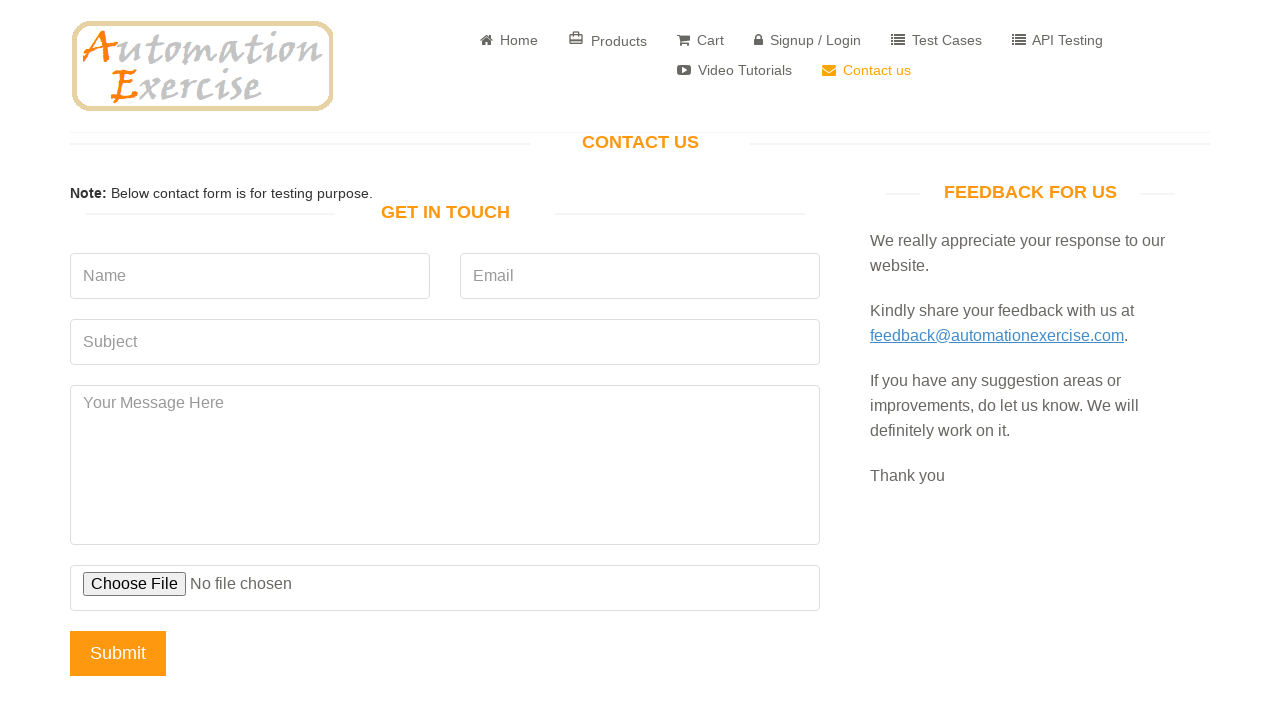

Waited for 'Get In Touch' heading to be visible on Contact Us page
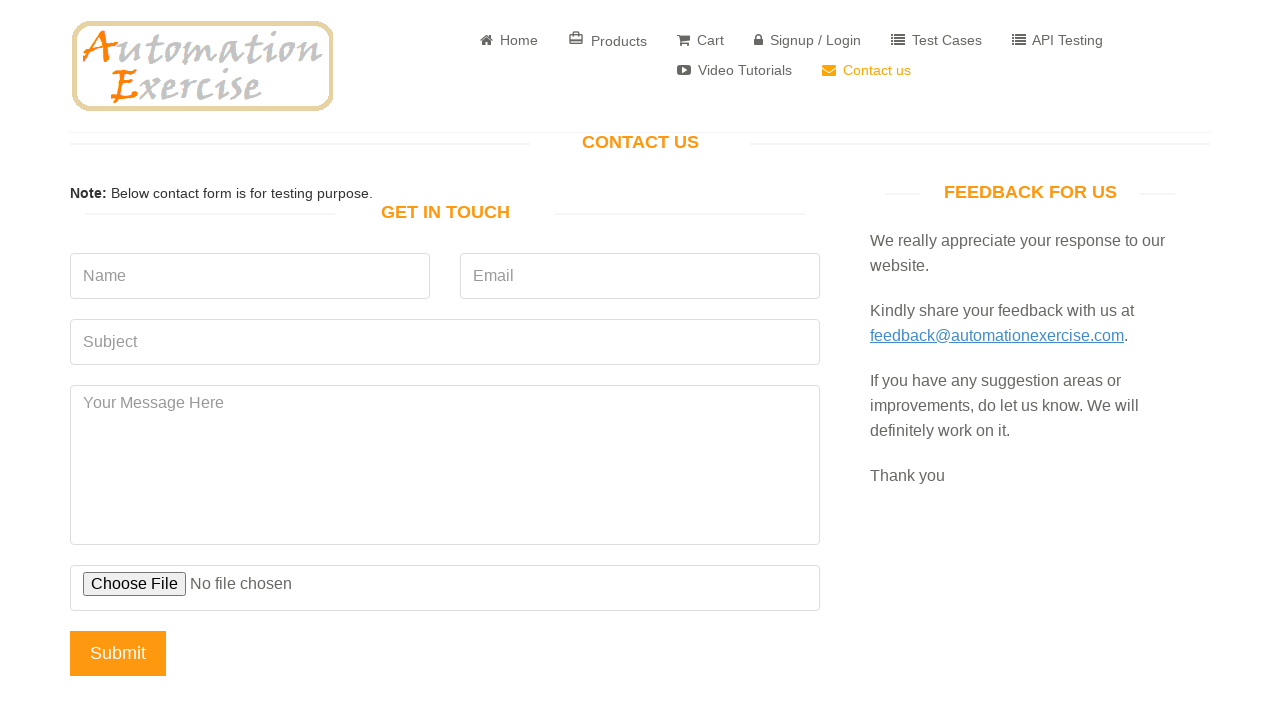

Filled Name field with 'Mert Yıldız' on input[name='name']
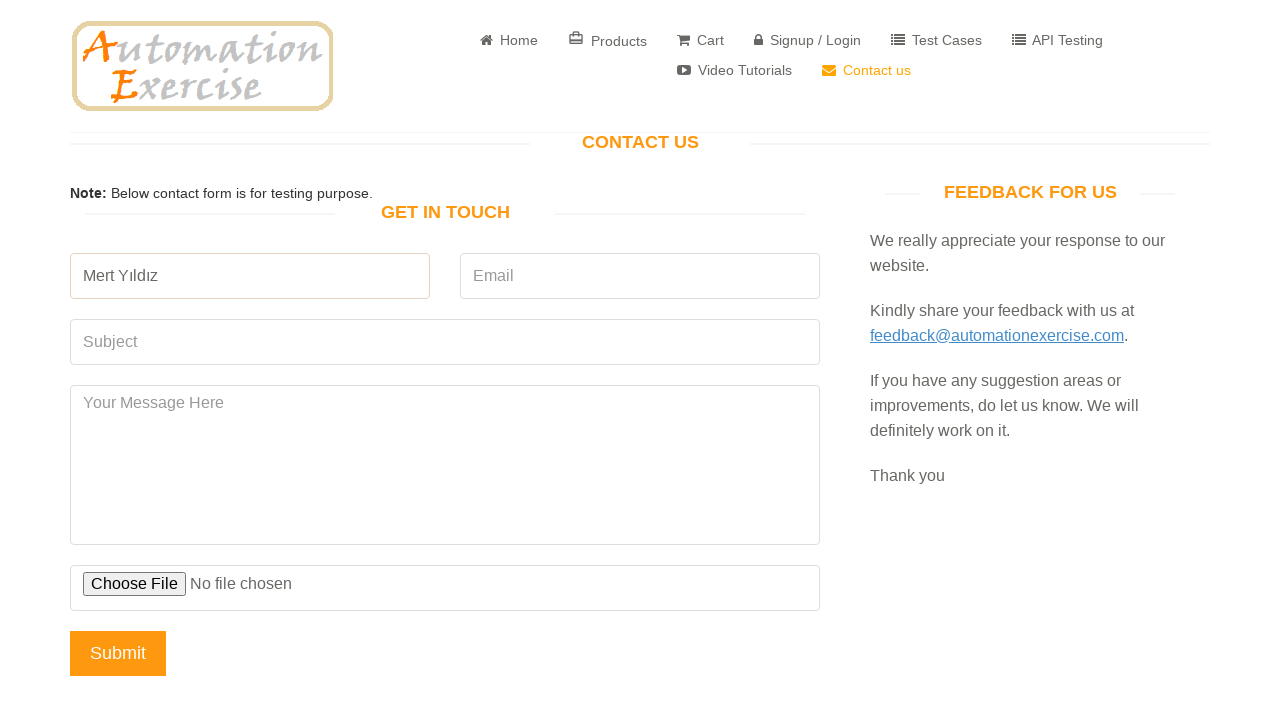

Filled Email field with invalid email address 'invalidemailformat' on input[name='email']
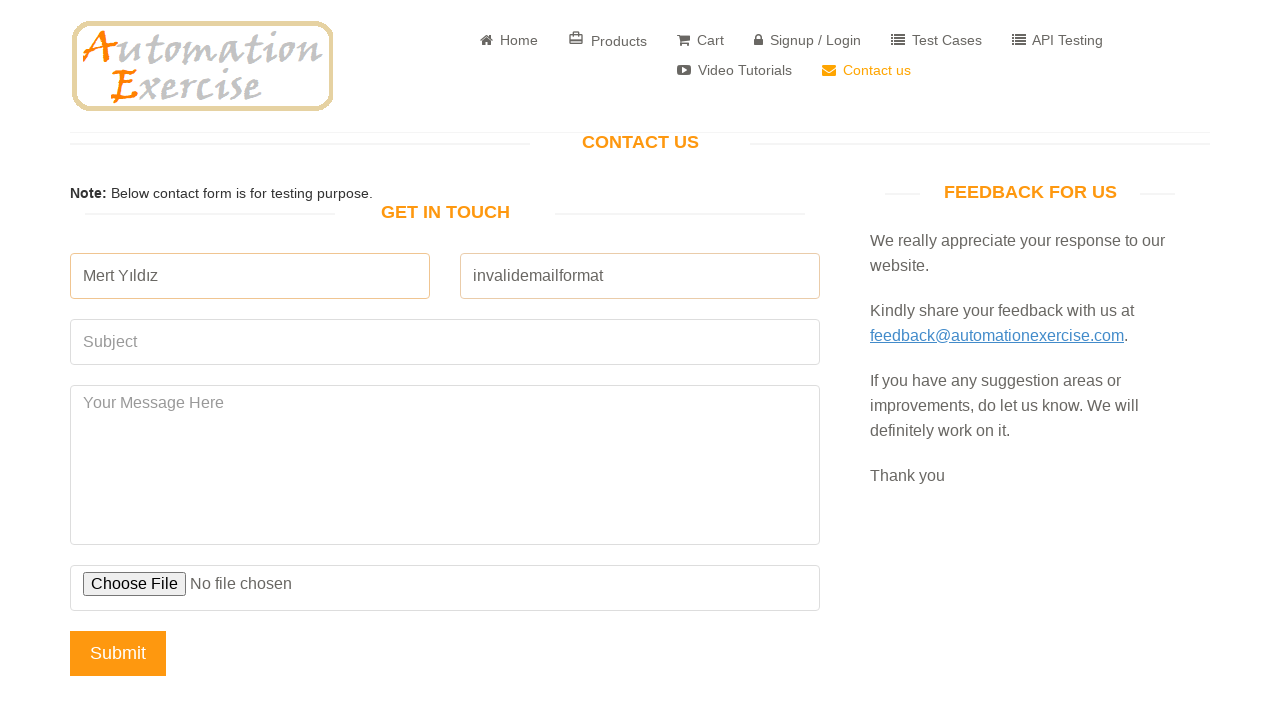

Filled Subject field with 'Test Subject Message' on input[name='subject']
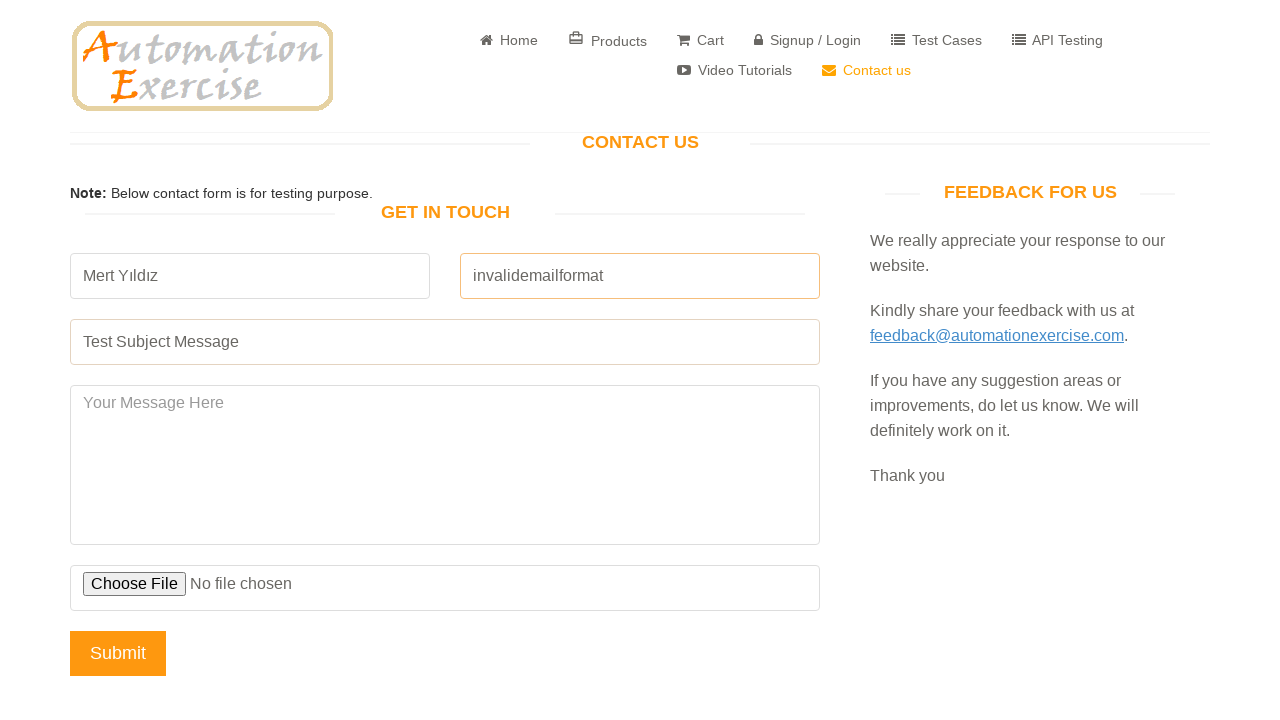

Filled Message field with test message on textarea[name='message']
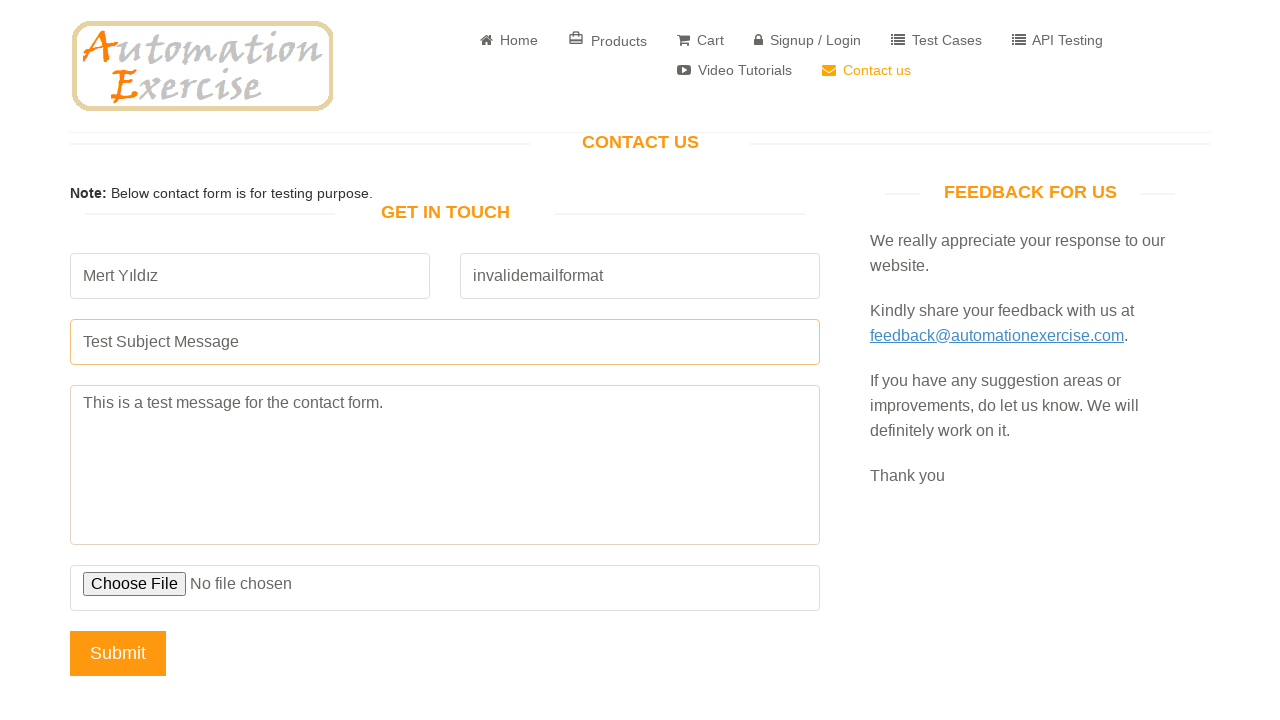

Clicked Submit button to attempt form submission at (118, 653) on input[name='submit']
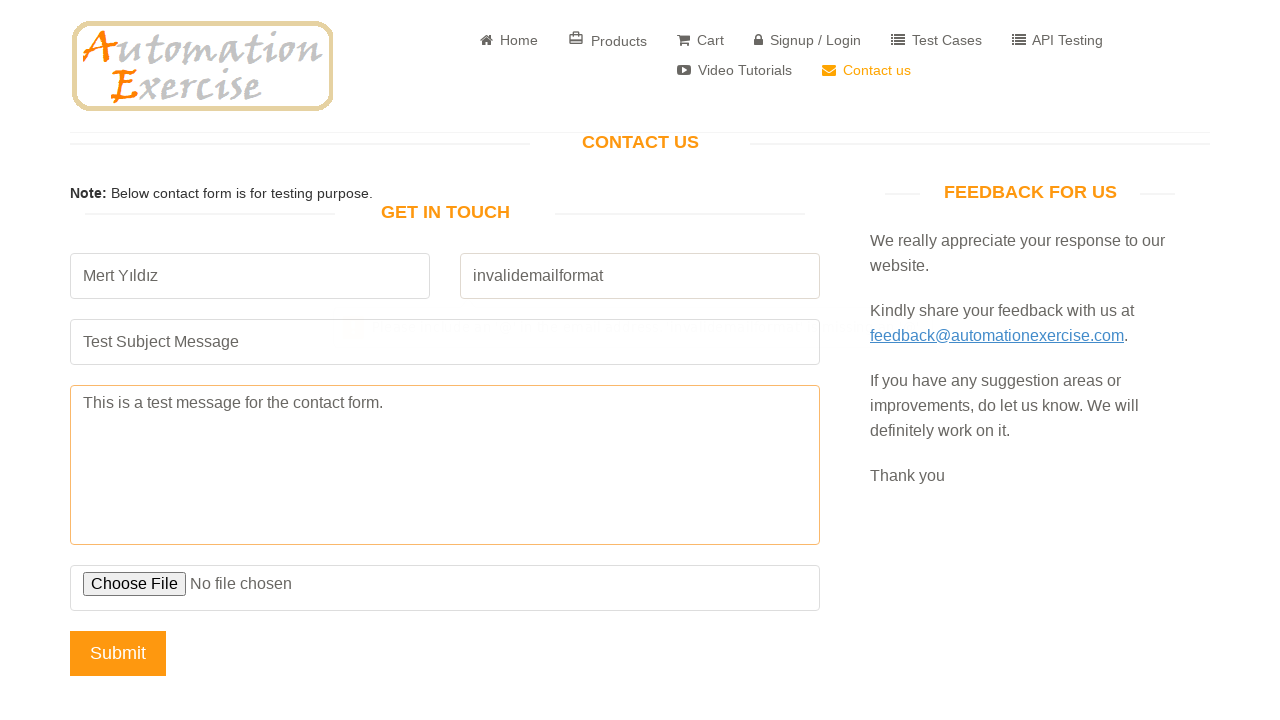

Verified form did not submit - still on Contact Us page with invalid email error
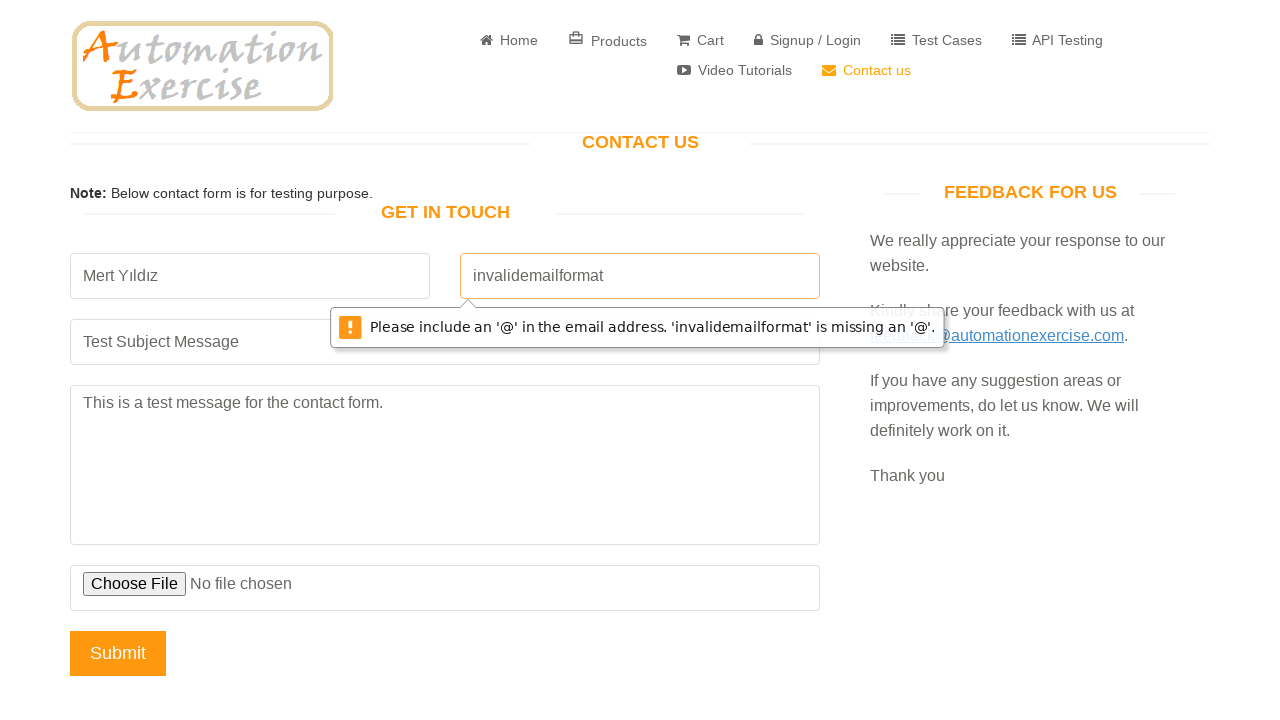

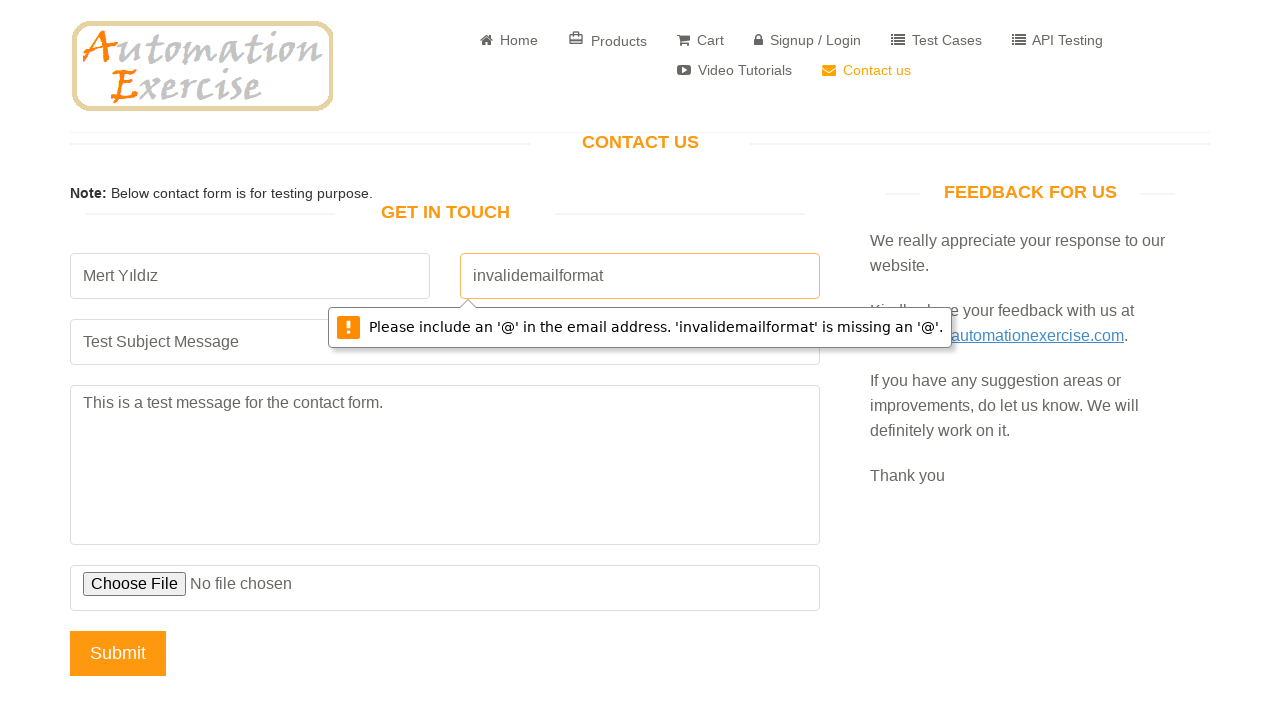